Navigates to Form Authentication page and verifies the Elemental Selenium link href attribute

Starting URL: https://the-internet.herokuapp.com/

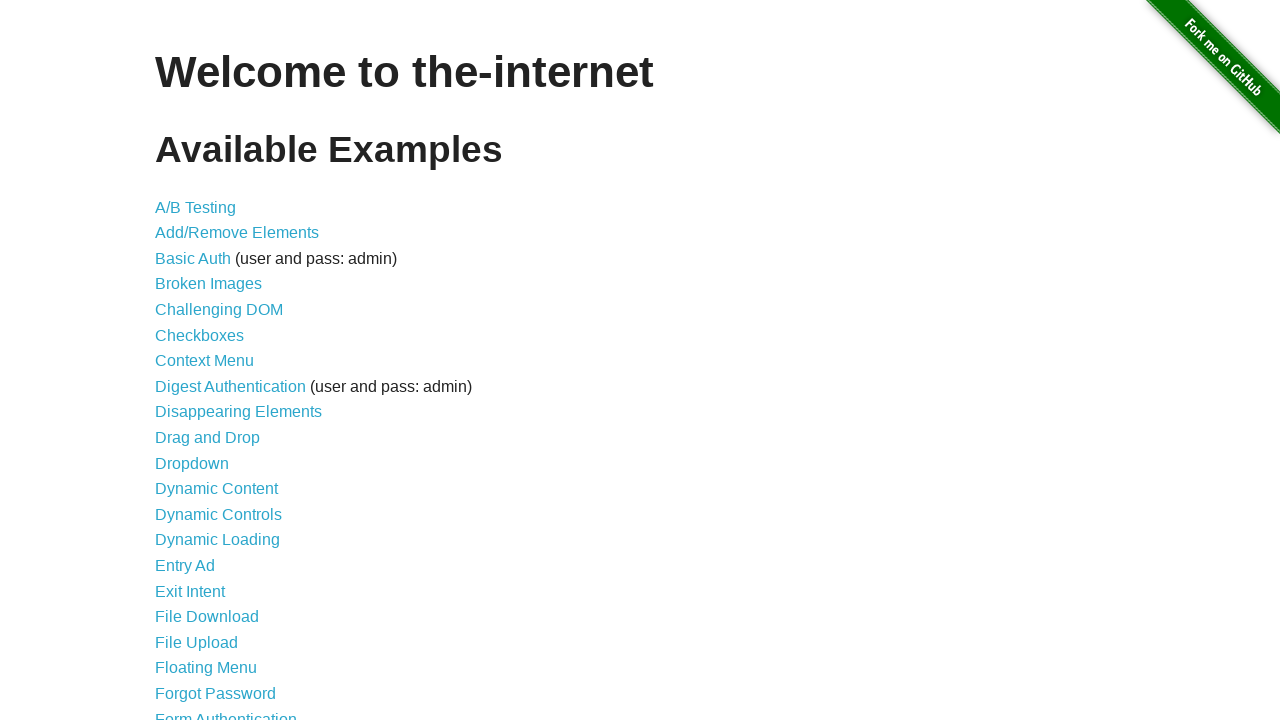

Clicked on Form Authentication link at (226, 712) on text=Form Authentication
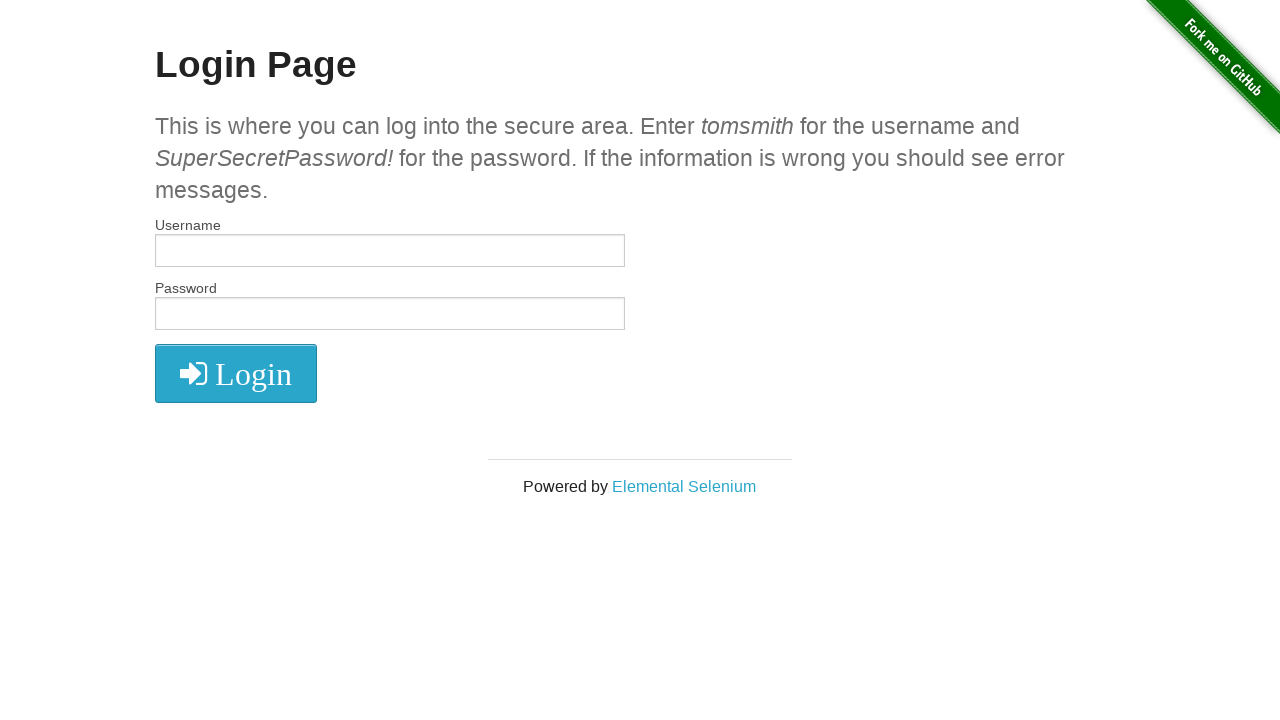

Verified Elemental Selenium link href attribute is 'http://elementalselenium.com/'
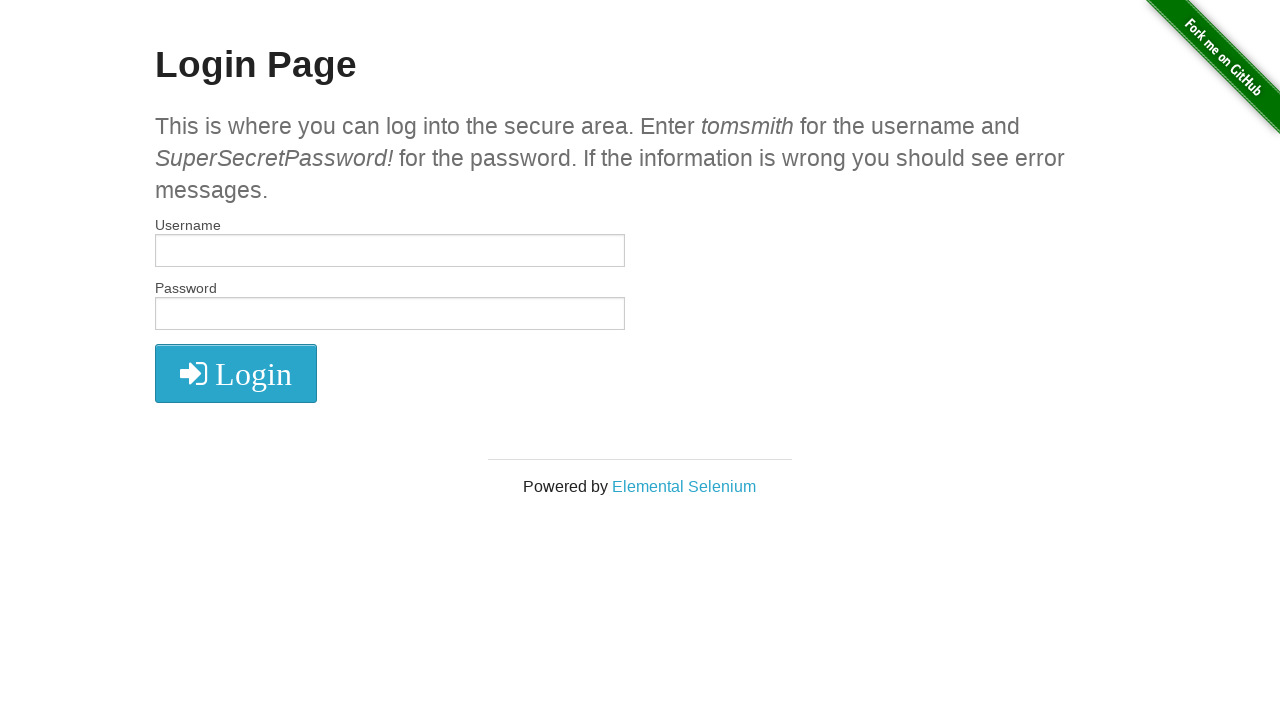

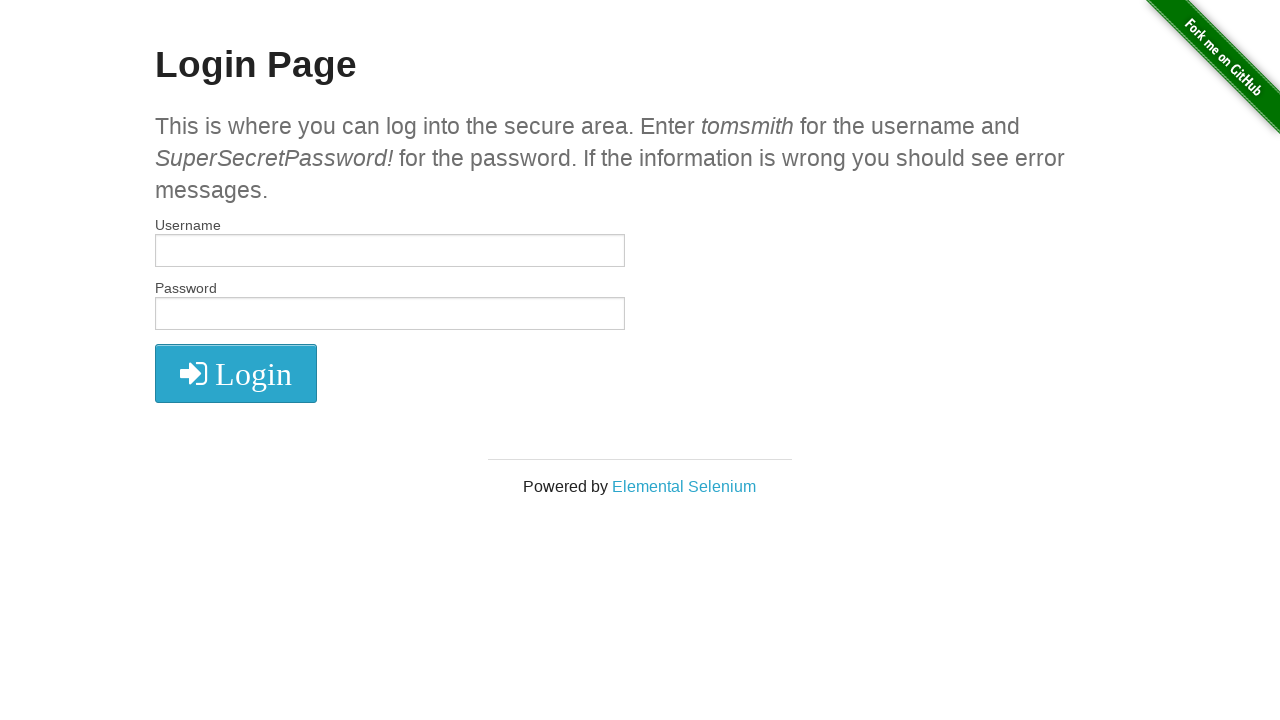